Tests various input field interactions including filling text fields, clearing fields, and verifying if fields are disabled

Starting URL: https://leafground.com/input.xhtml

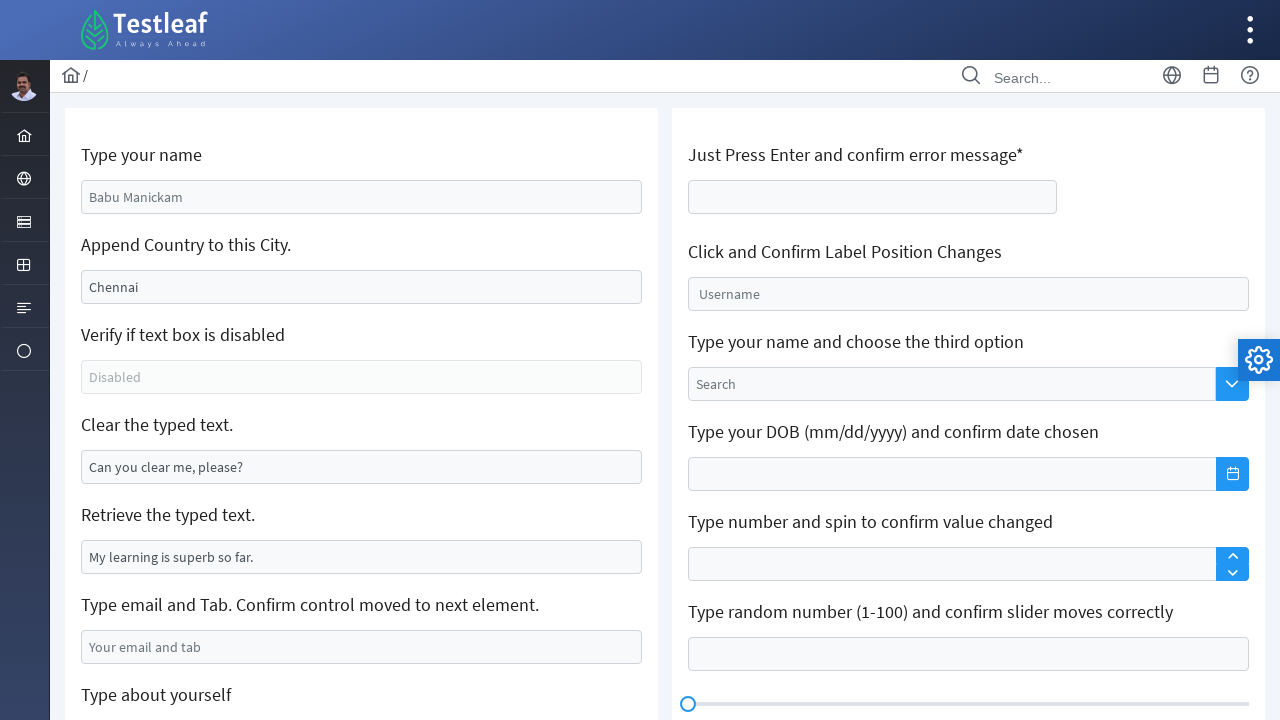

Filled name field with 'Ezhil' on //input[@placeholder='Babu Manickam']
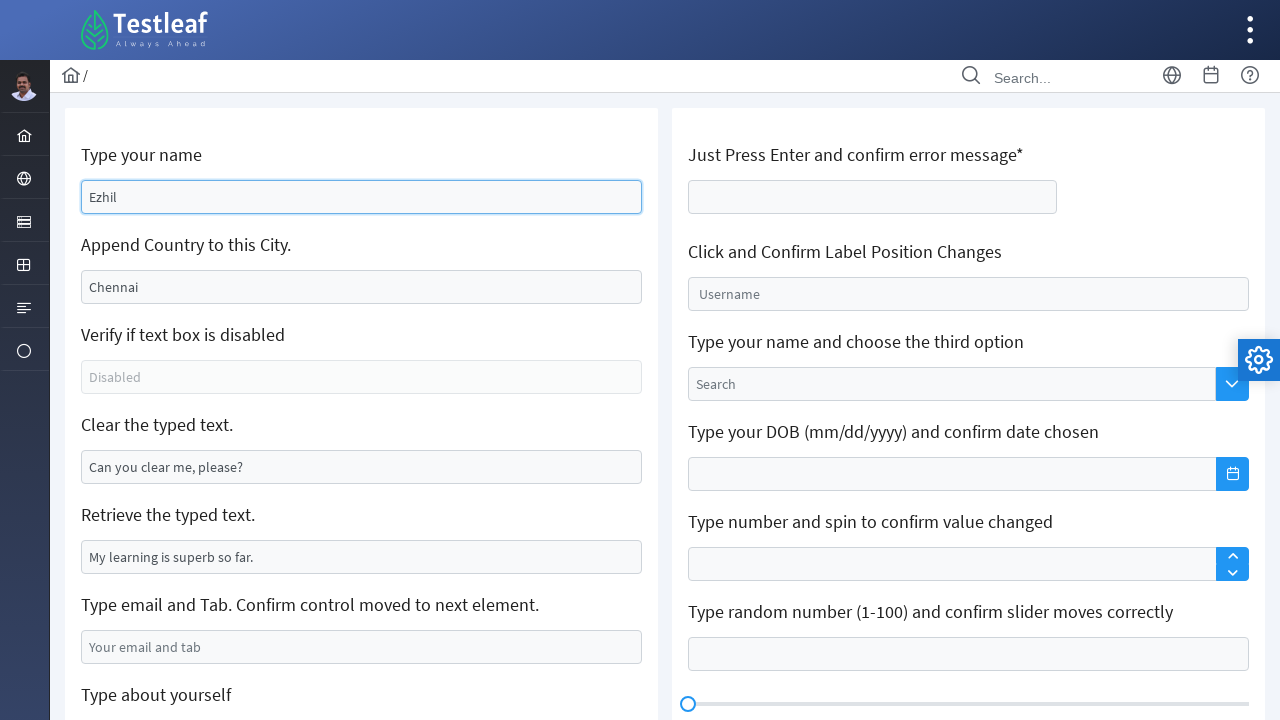

Pressed Tab key to move to next field
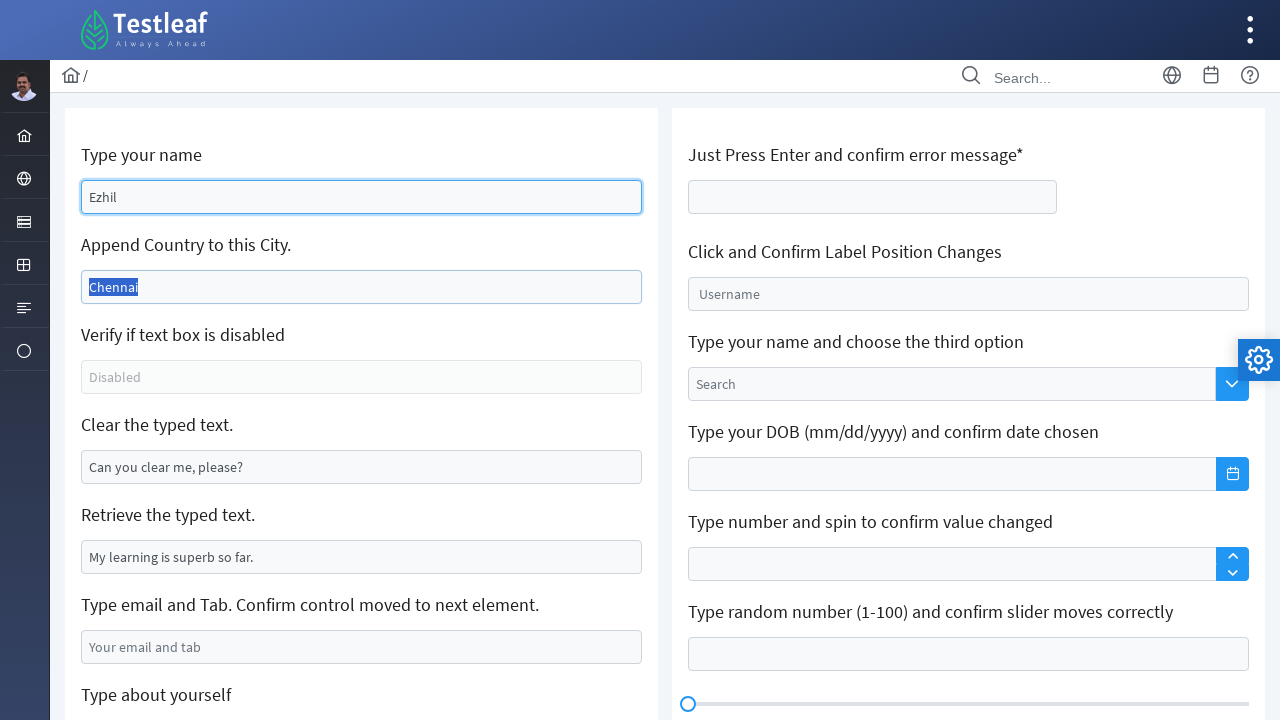

Updated city field to 'Chennai, India' on //input[@value='Chennai']
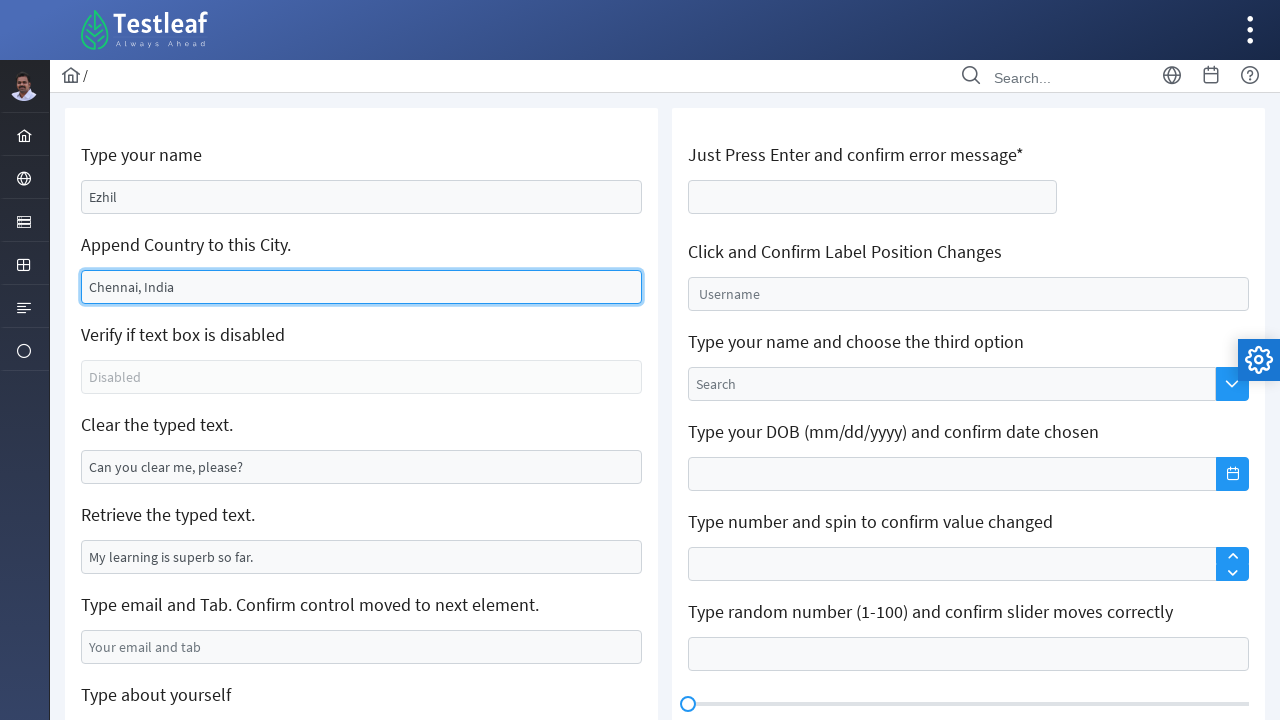

Located the disabled field
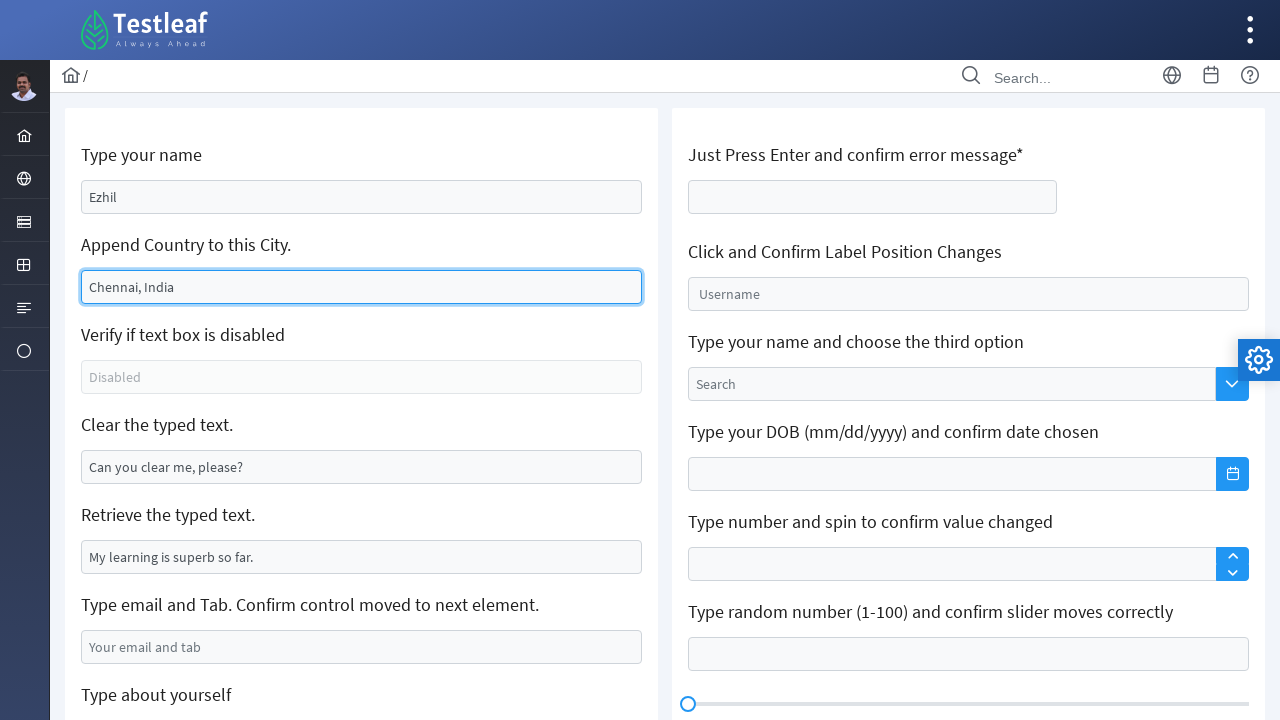

Verified that the field is disabled
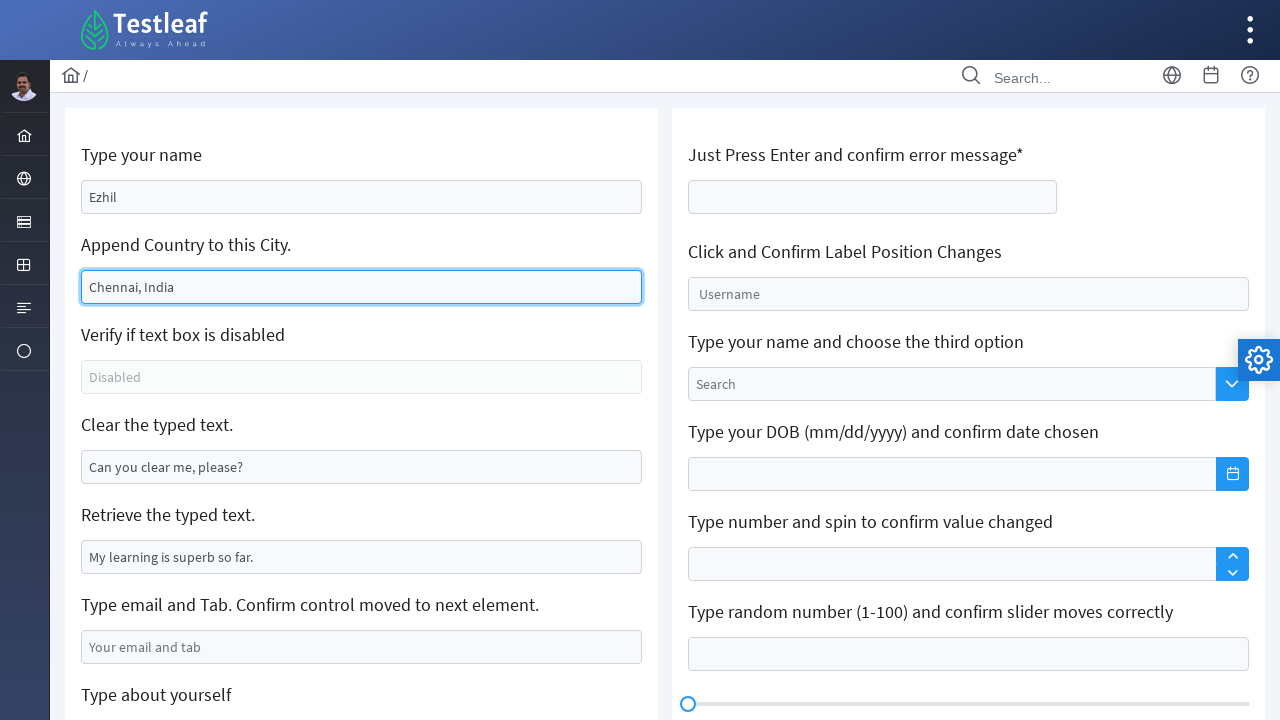

Pressed Tab key to move to next field
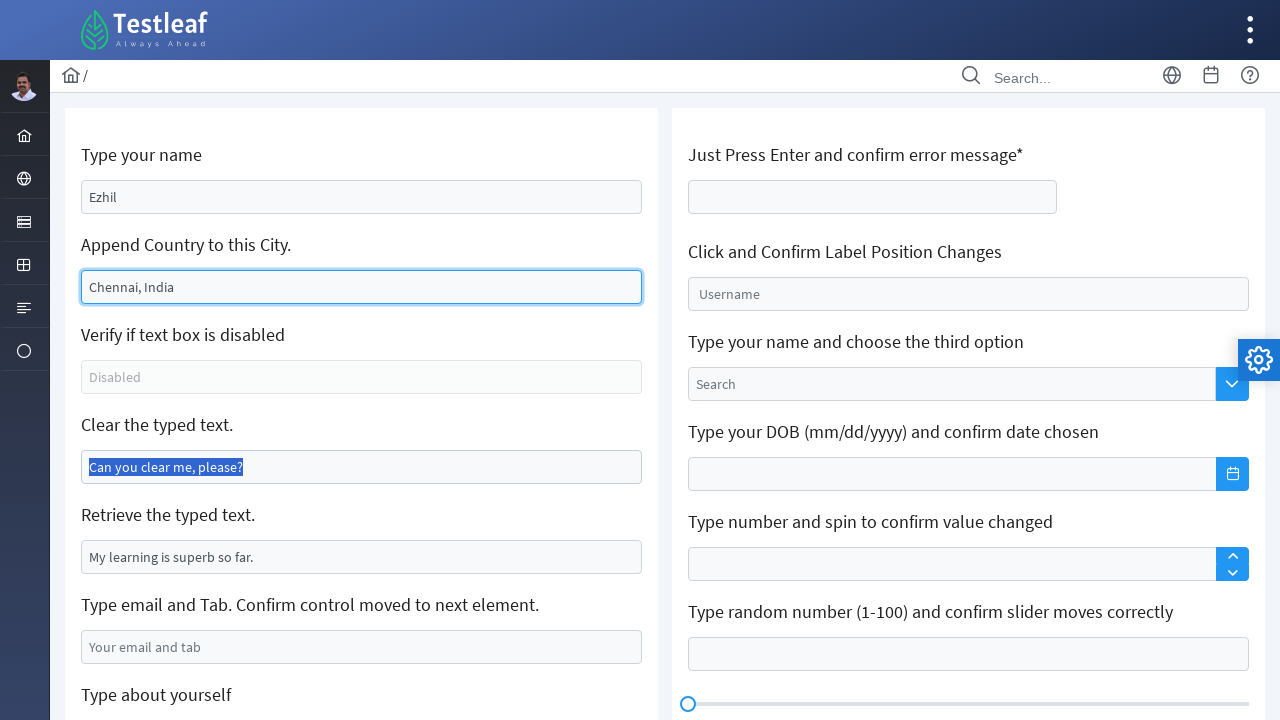

Cleared the 'Can you clear me, please?' field on //input[@type='text'][@value='Can you clear me, please?']
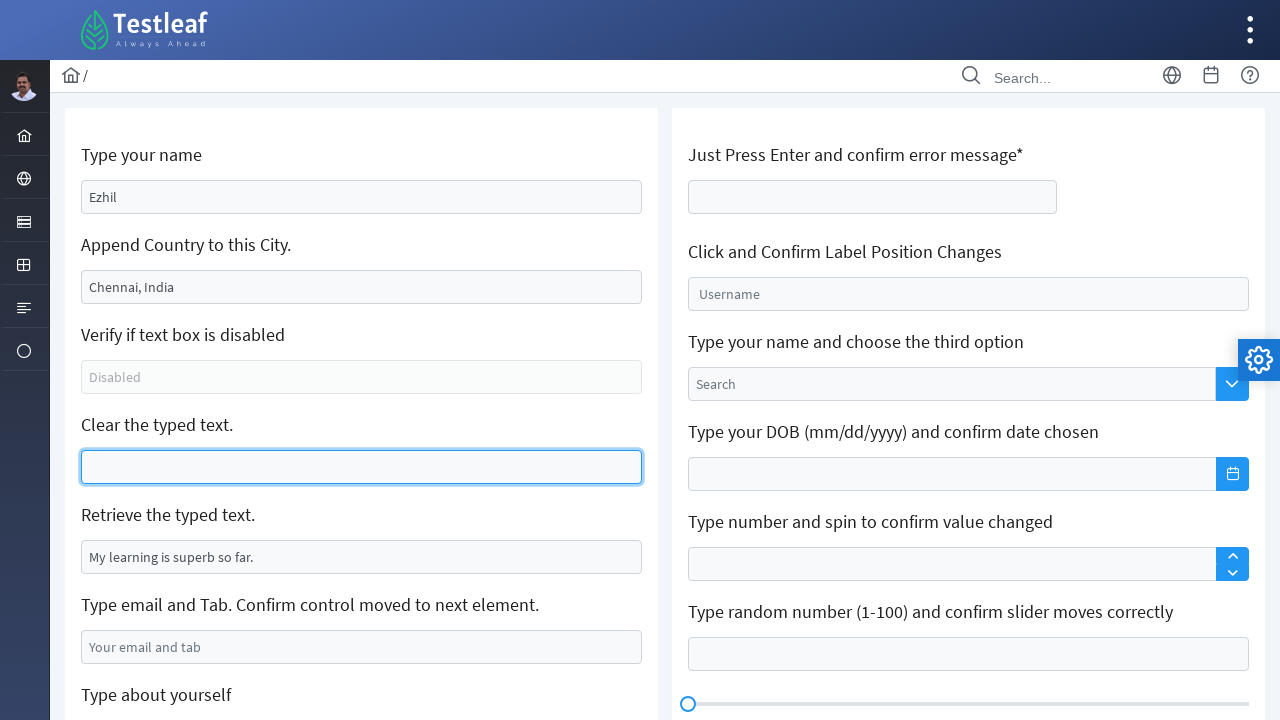

Pressed Tab key to move to next field
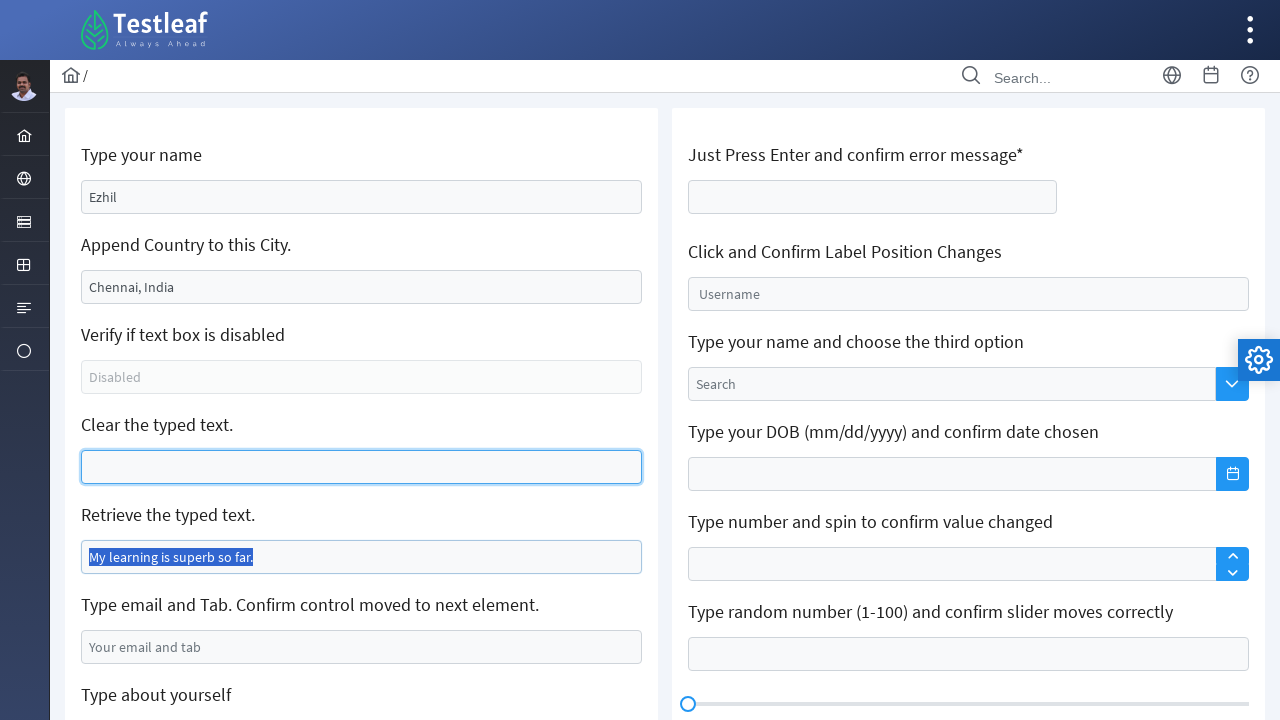

Located the text element to retrieve
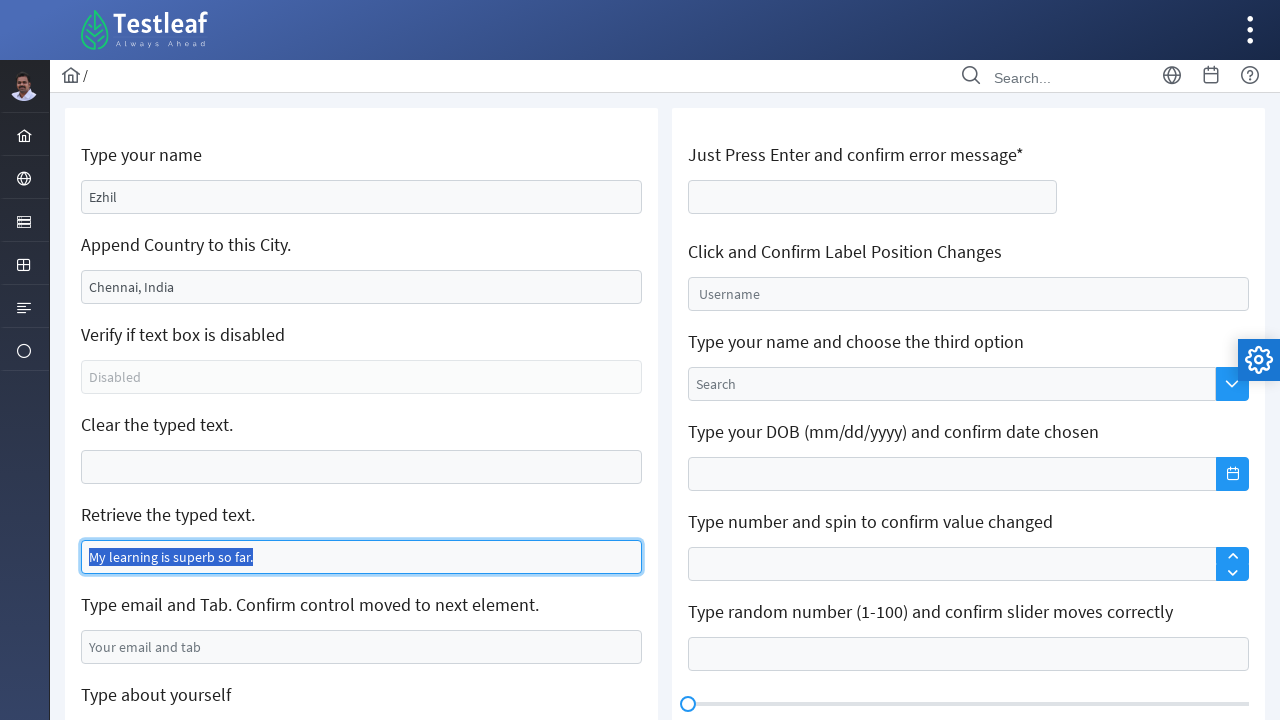

Retrieved typed text: 
	                        
	                   		
	                    
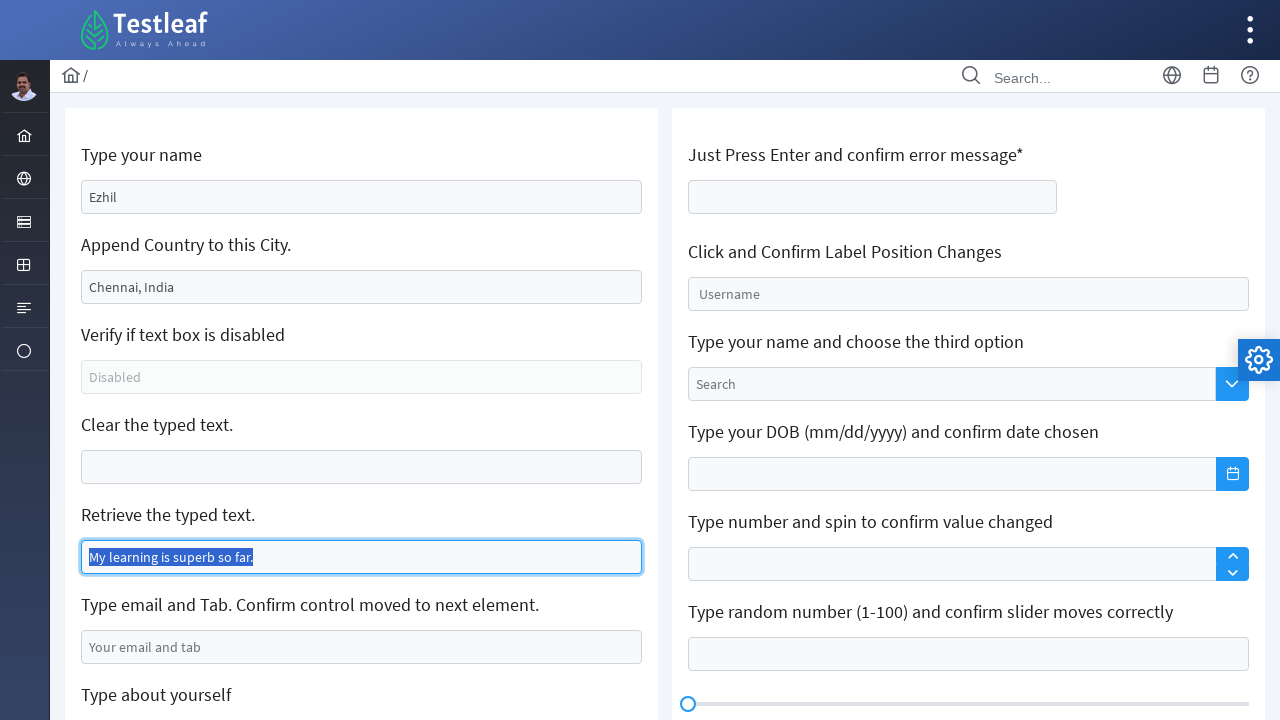

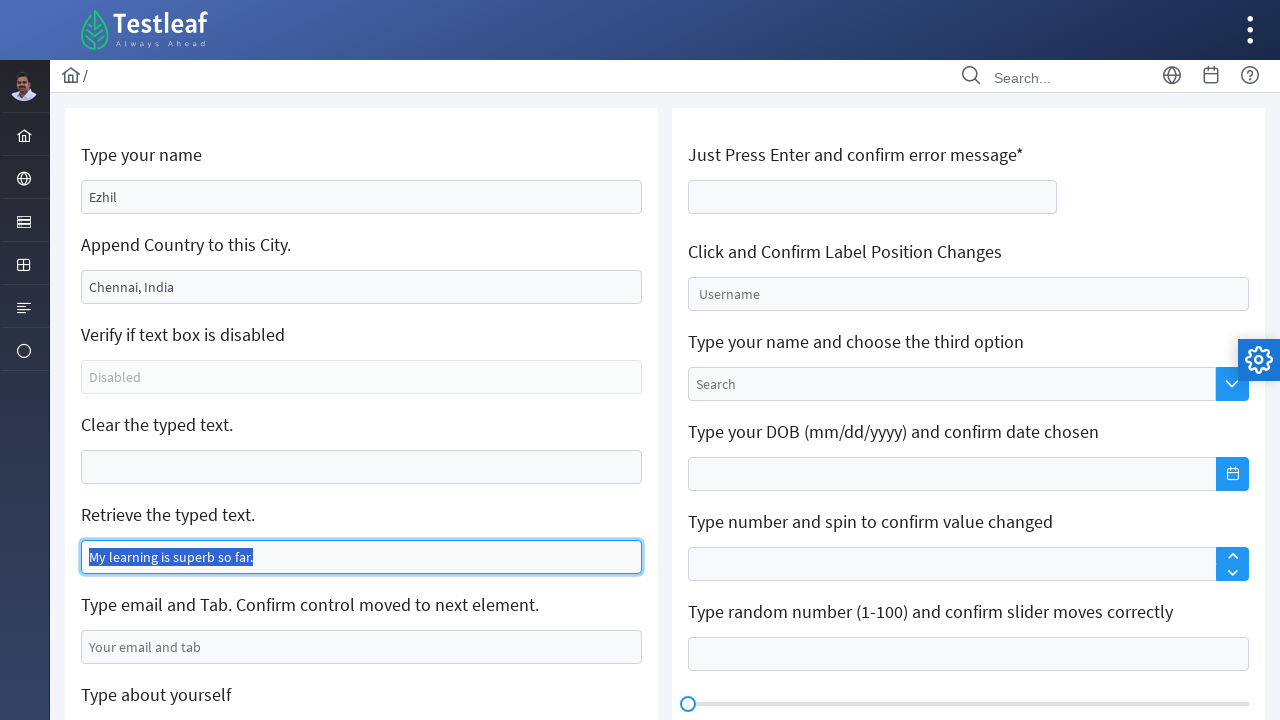